Tests dynamic loading by clicking start button and waiting 10 seconds before verifying text (extra wait time)

Starting URL: https://automationfc.github.io/dynamic-loading/

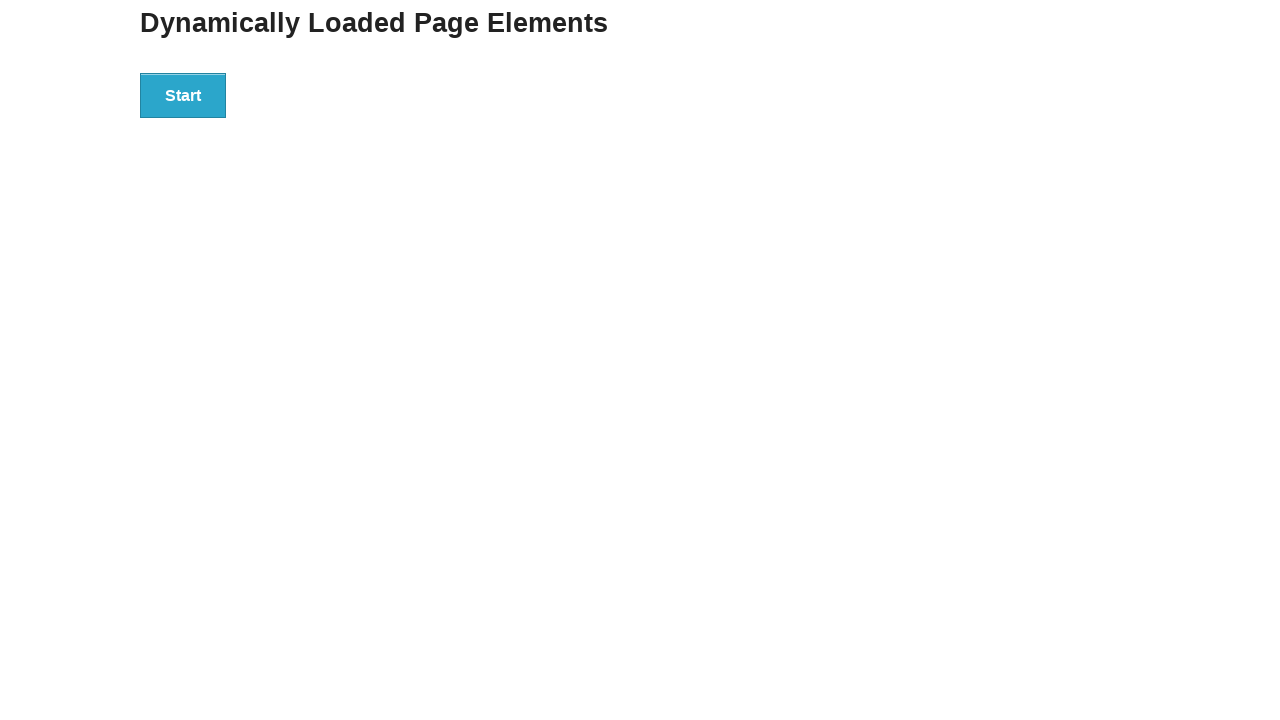

Clicked start button to trigger dynamic loading at (183, 95) on div#start>button
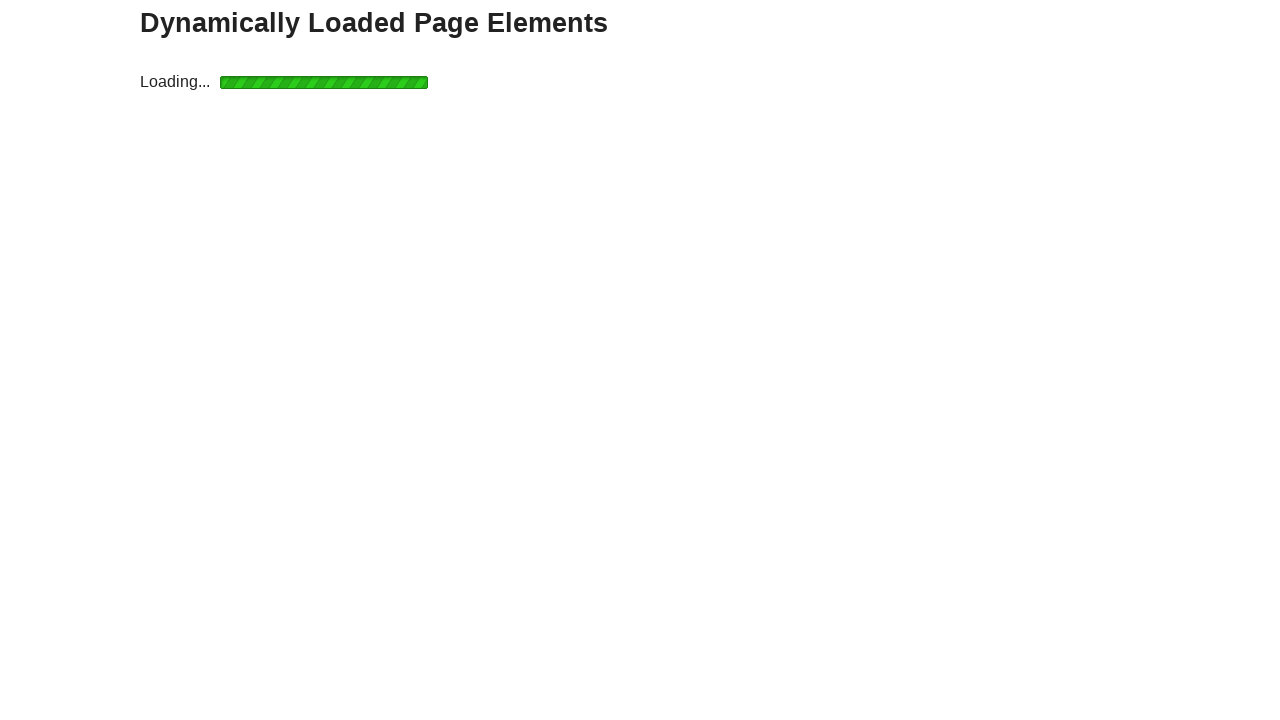

Waited 10 seconds for dynamic content to load
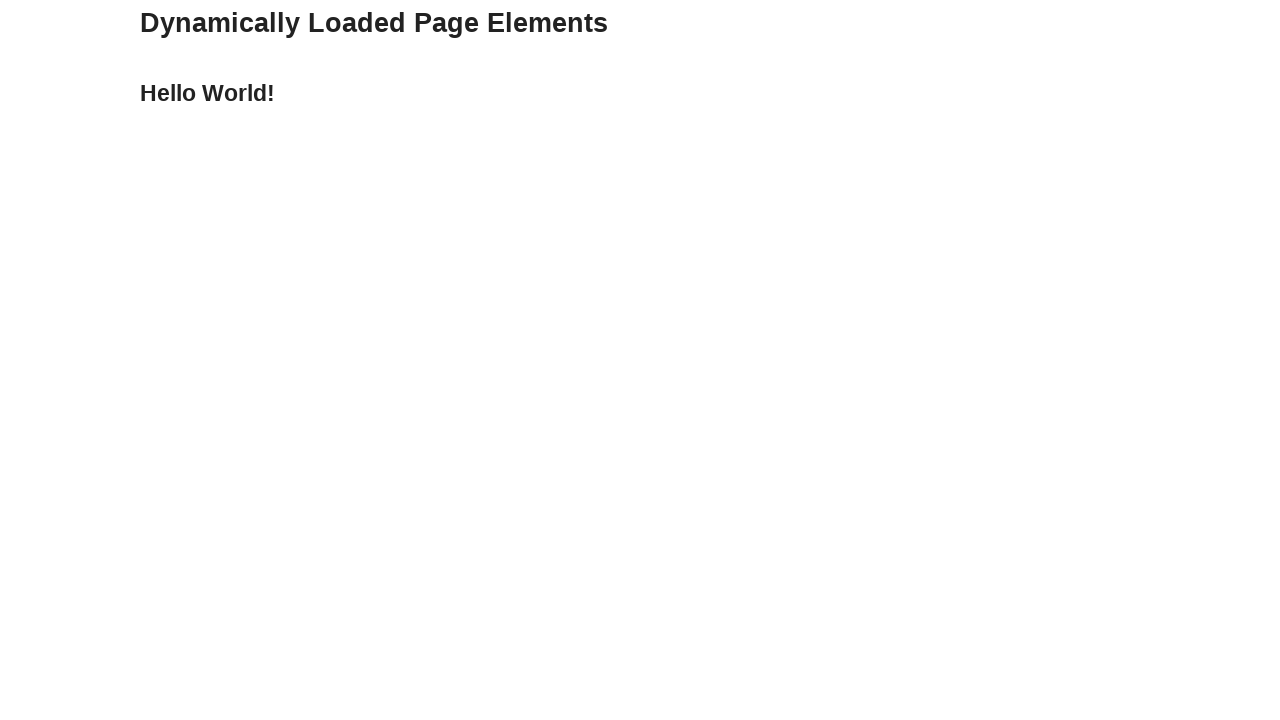

Verified 'Hello World!' text appeared after dynamic loading
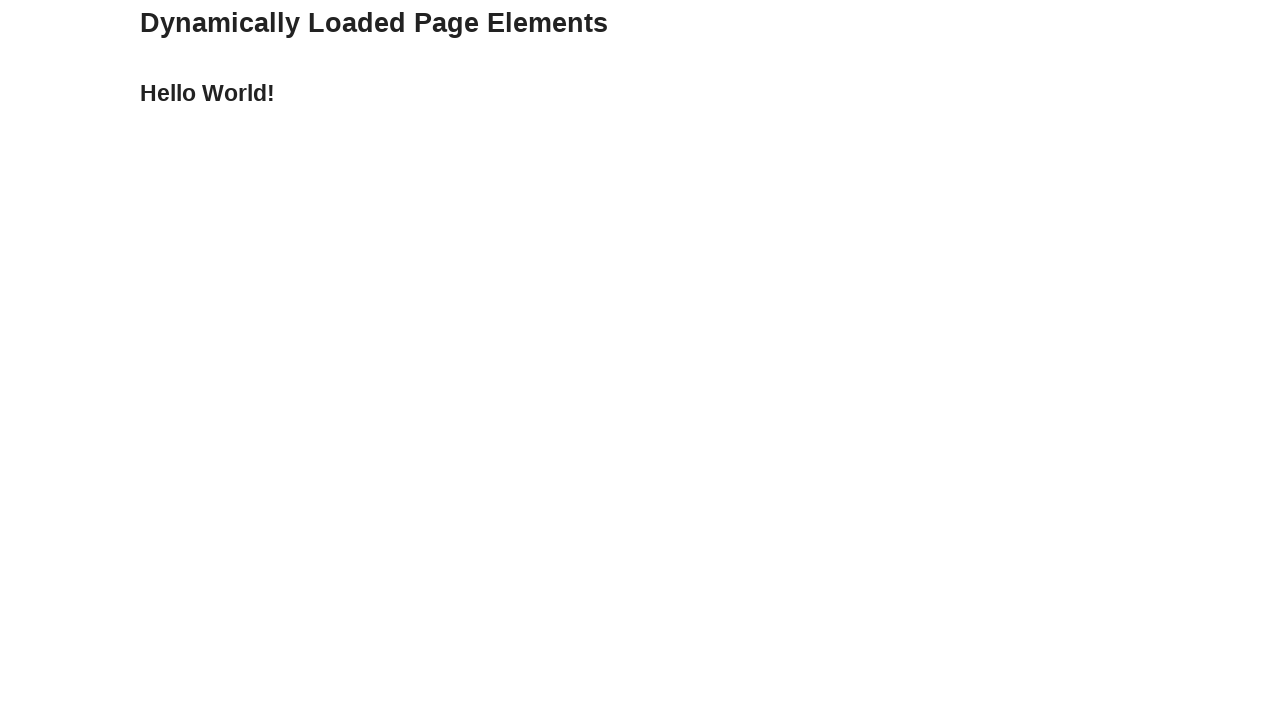

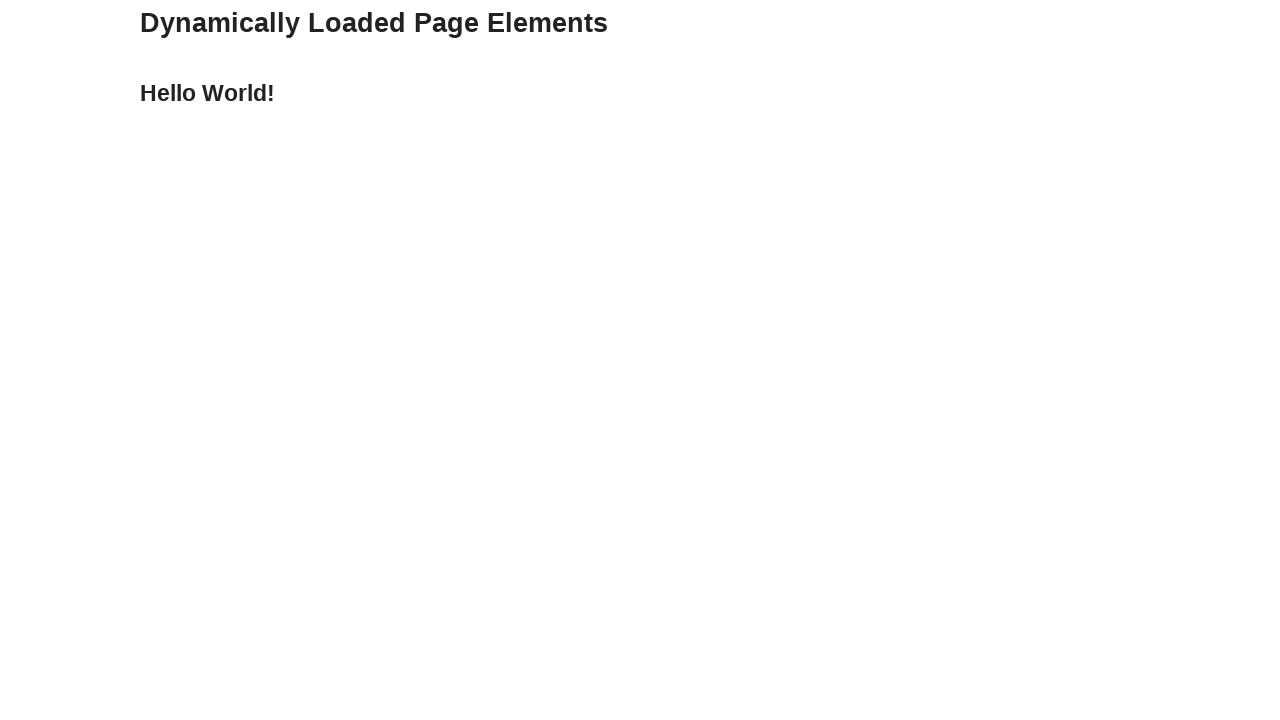